Tests interaction with shadow DOM elements including text input, checkbox clicking, and nested shadow DOM navigation

Starting URL: https://automationfc.github.io/shadow-dom/

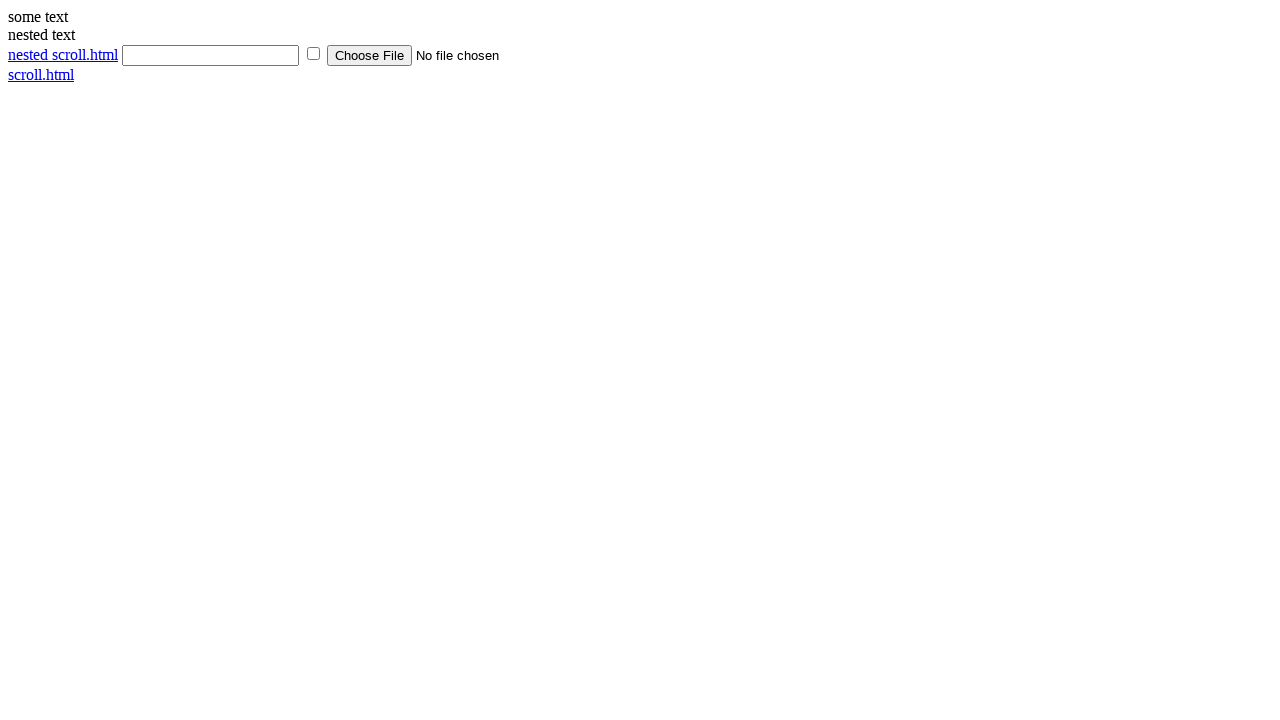

Retrieved text content from regular DOM element (scroll.html link)
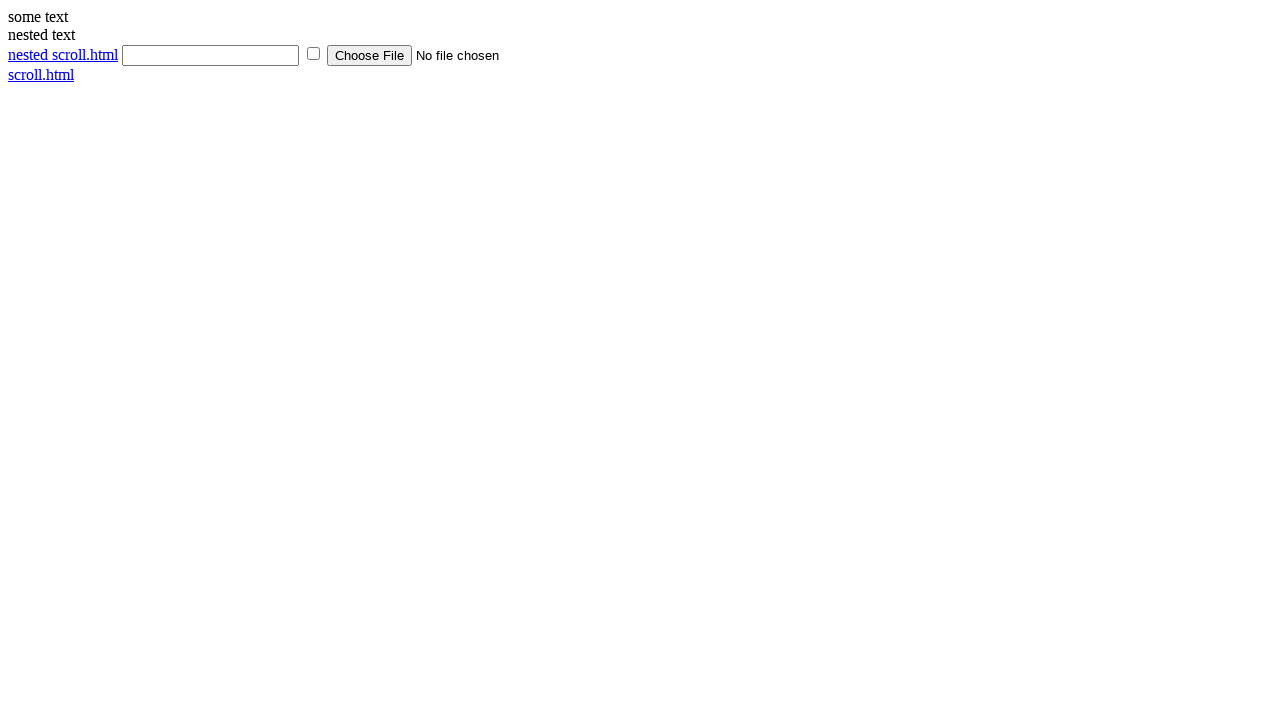

Located shadow DOM host element
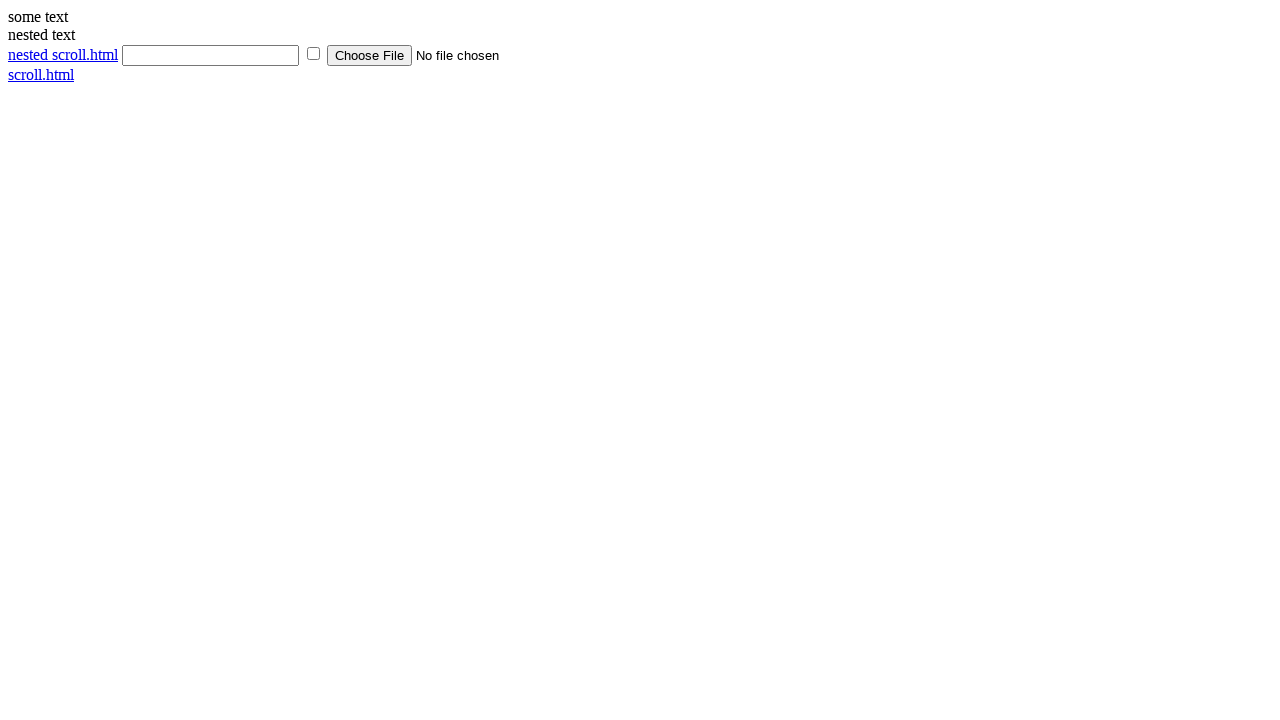

Retrieved text content from first shadow root (shadow_content span)
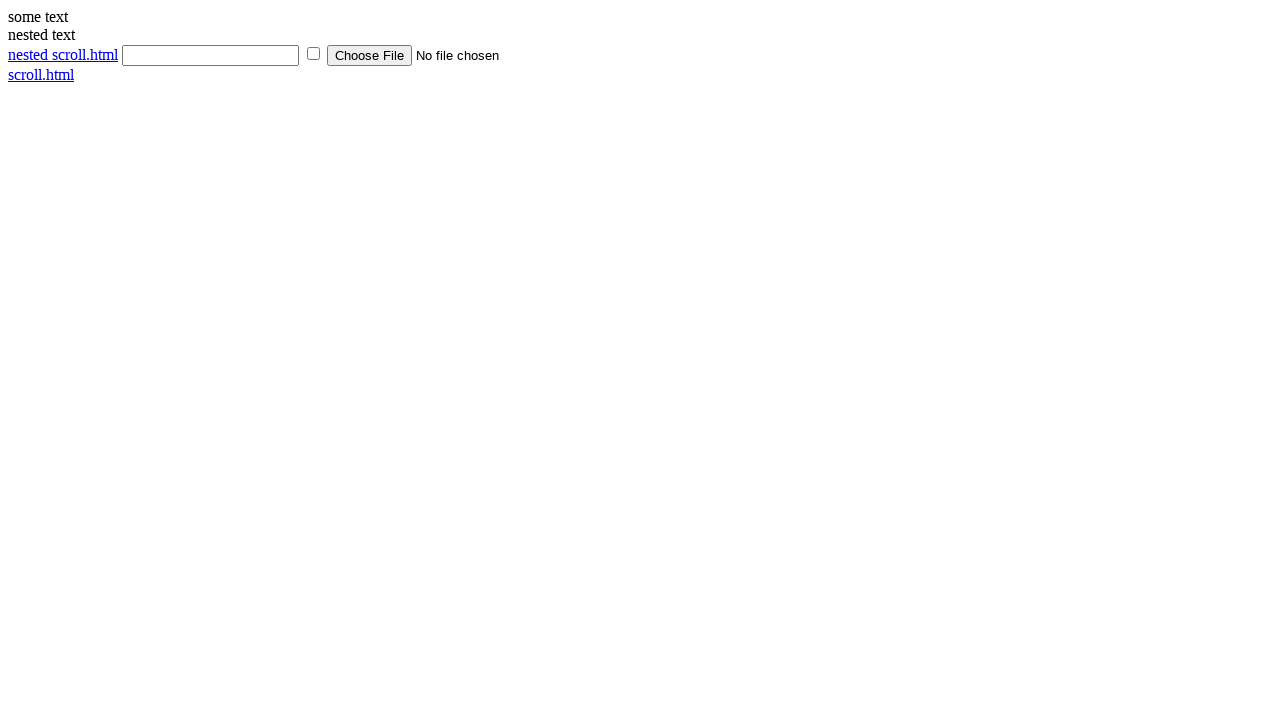

Retrieved text content from link element in first shadow root
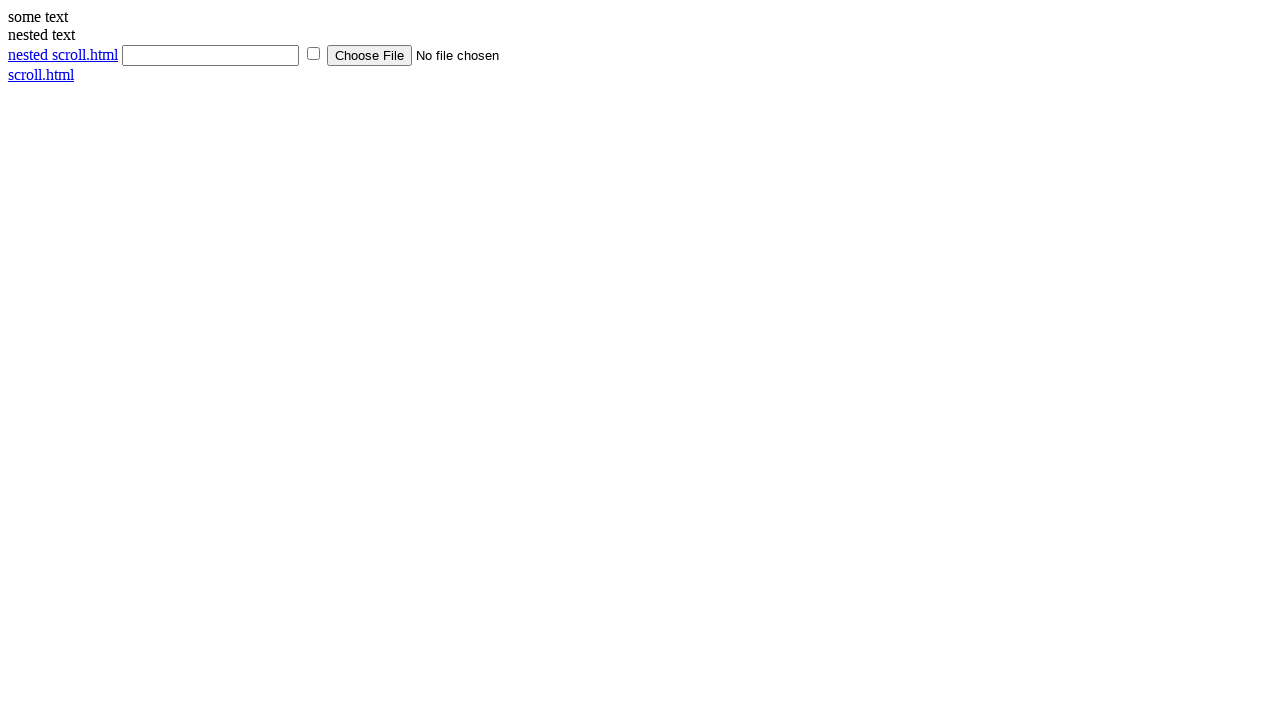

Filled text input in shadow DOM with 'Selenium' on div#shadow_host >> input[type='text']
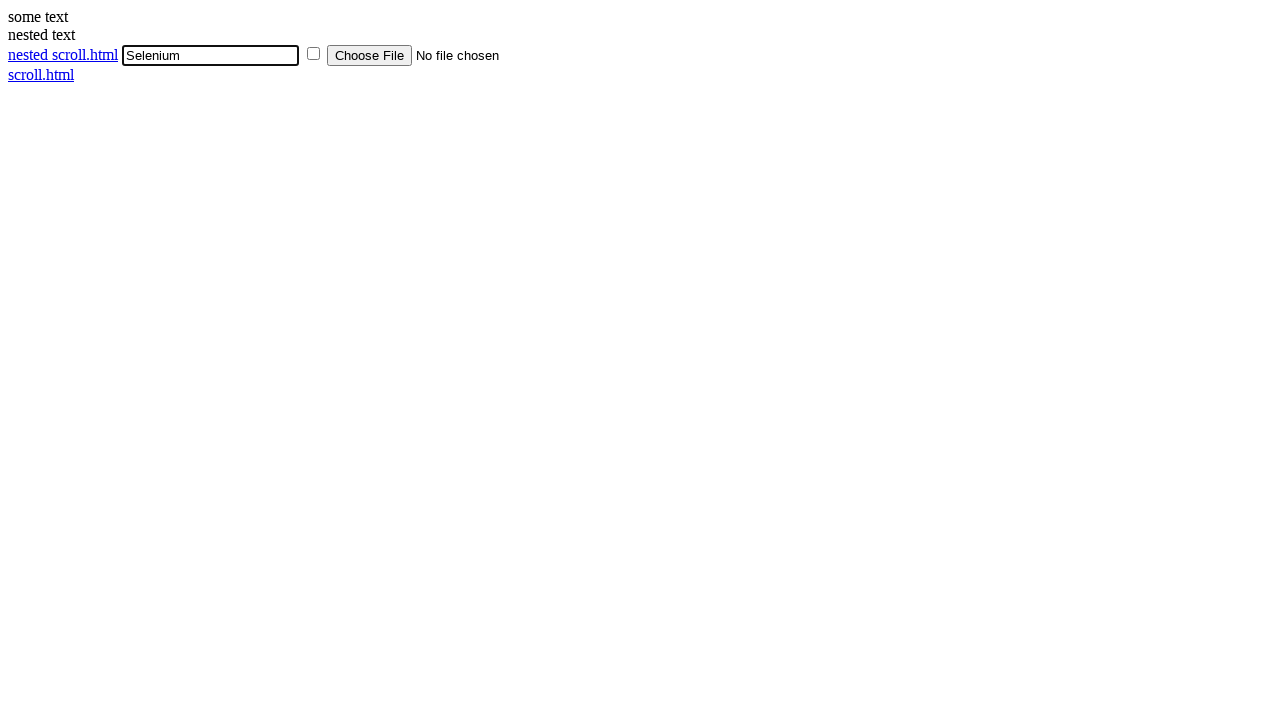

Clicked checkbox element in shadow DOM at (314, 54) on div#shadow_host >> input[type='checkbox']
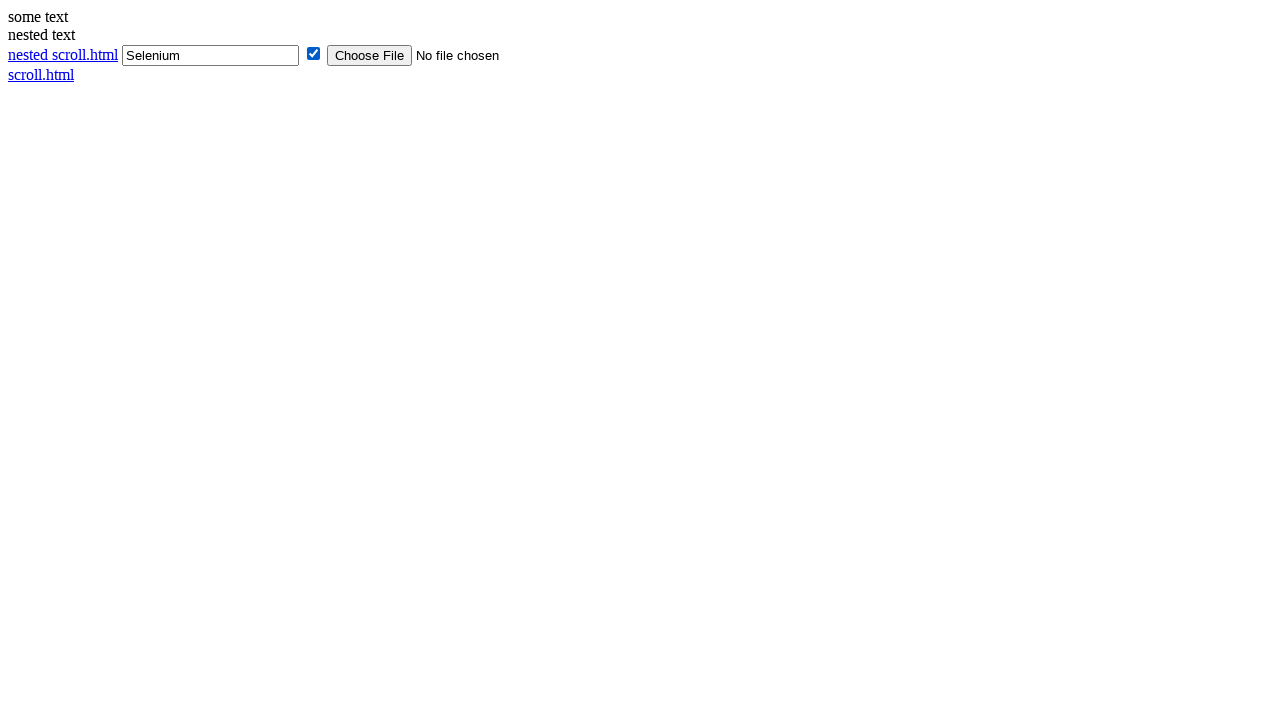

Retrieved text content from nested shadow root element
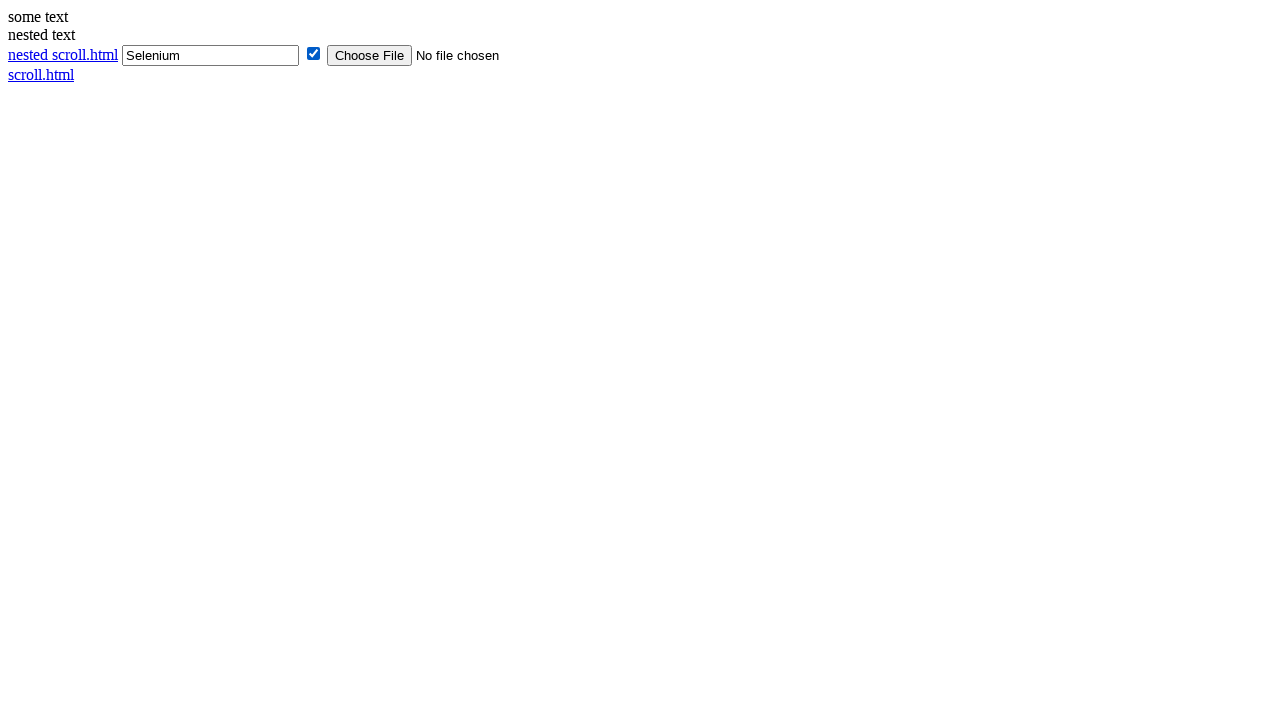

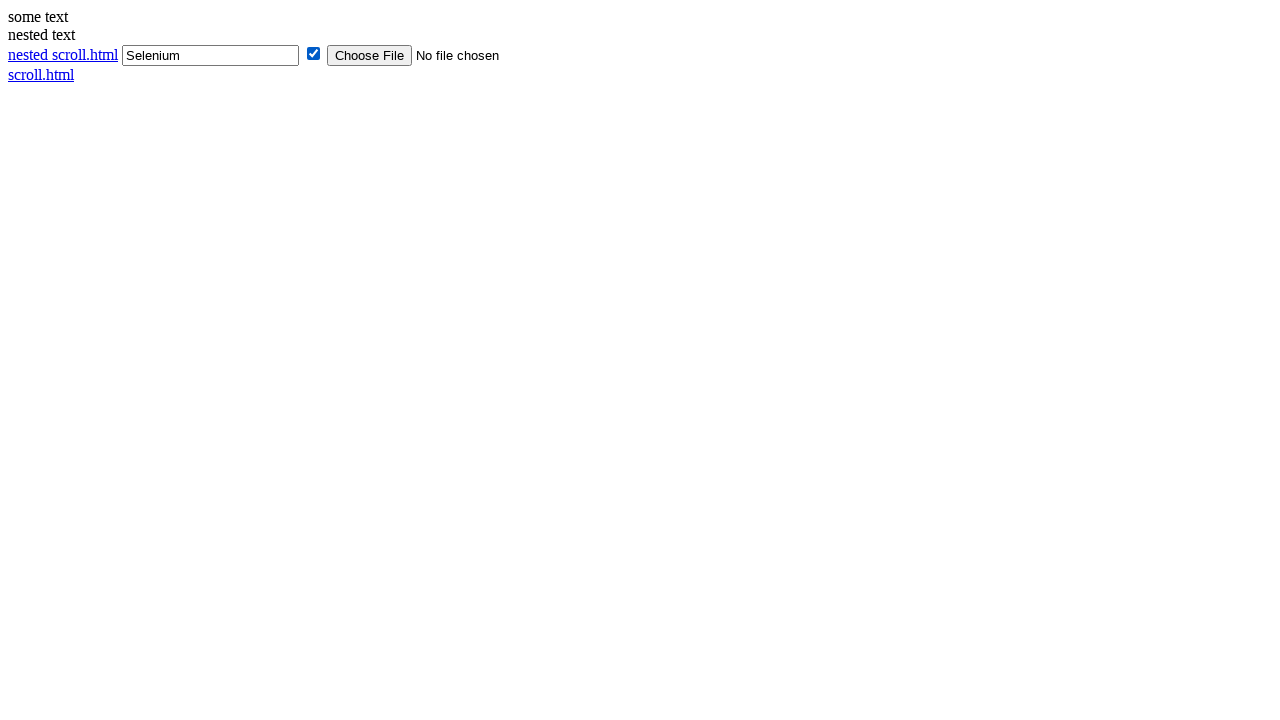